Tests multi-tab/window functionality by clicking links that open new tabs, switching between them, and verifying content in each tab

Starting URL: https://v1.training-support.net/selenium/tab-opener

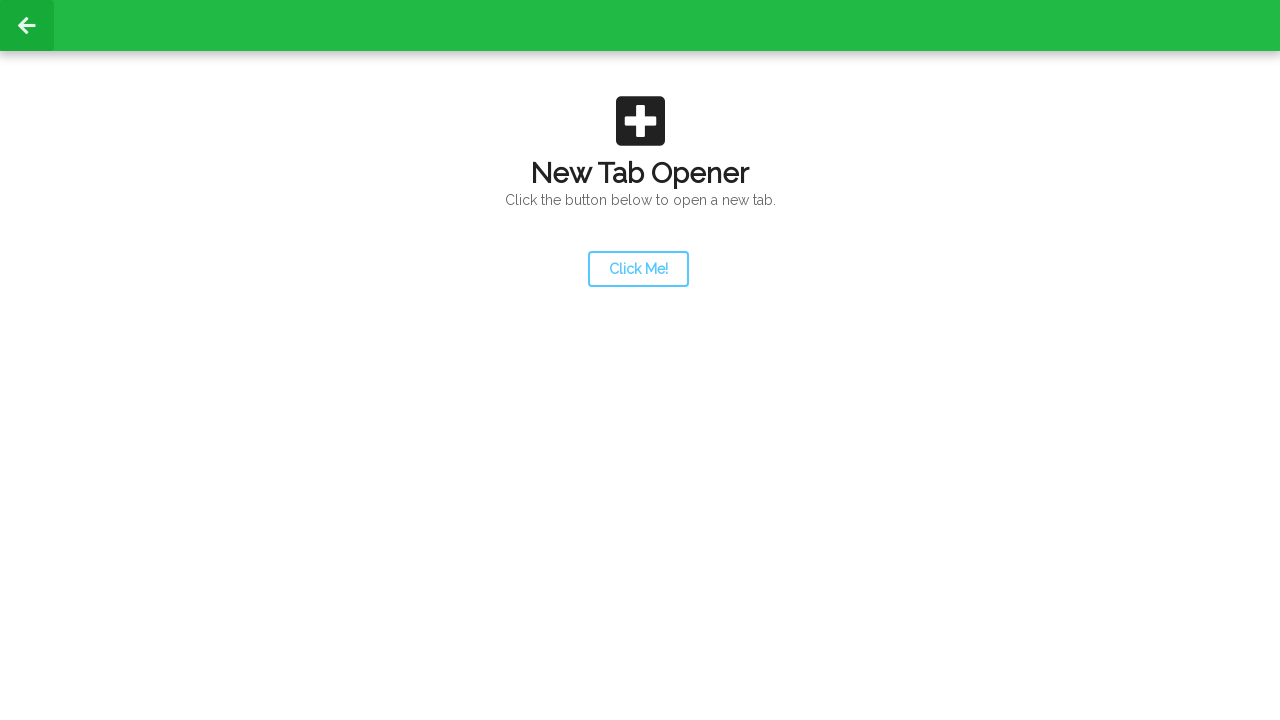

Clicked launcher link to open new tab at (638, 269) on #launcher
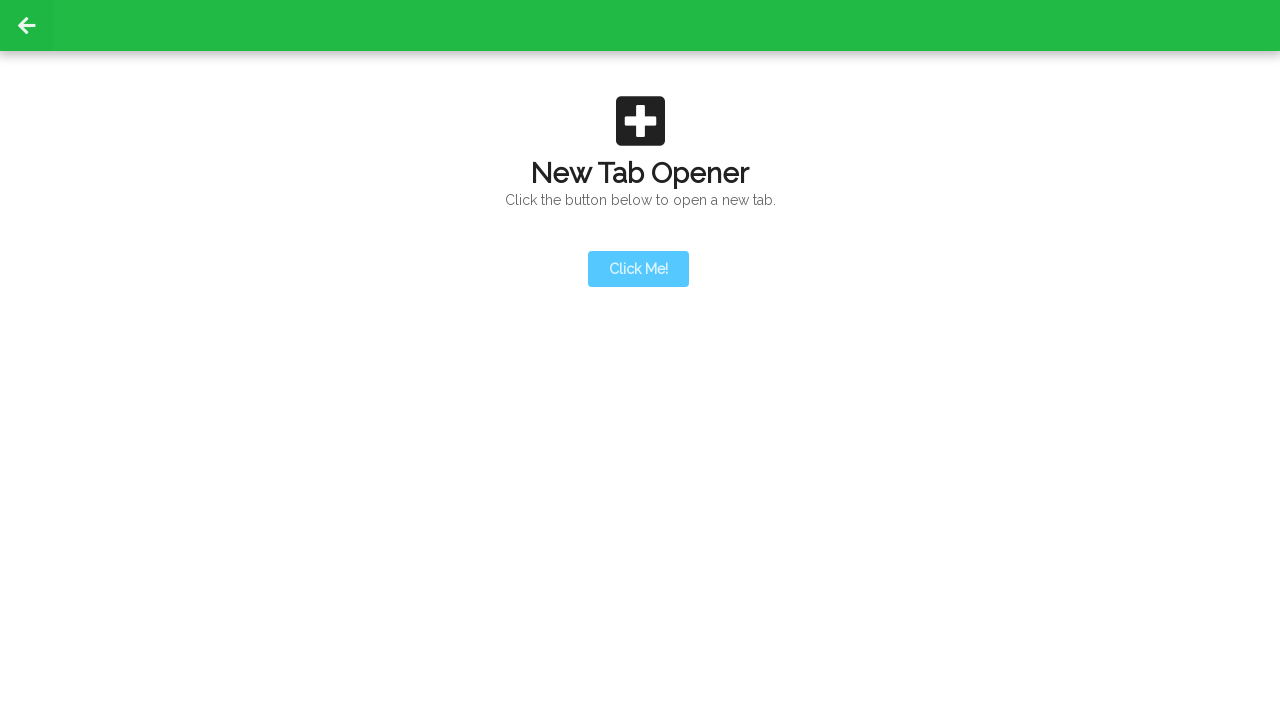

New tab opened, waiting for page event
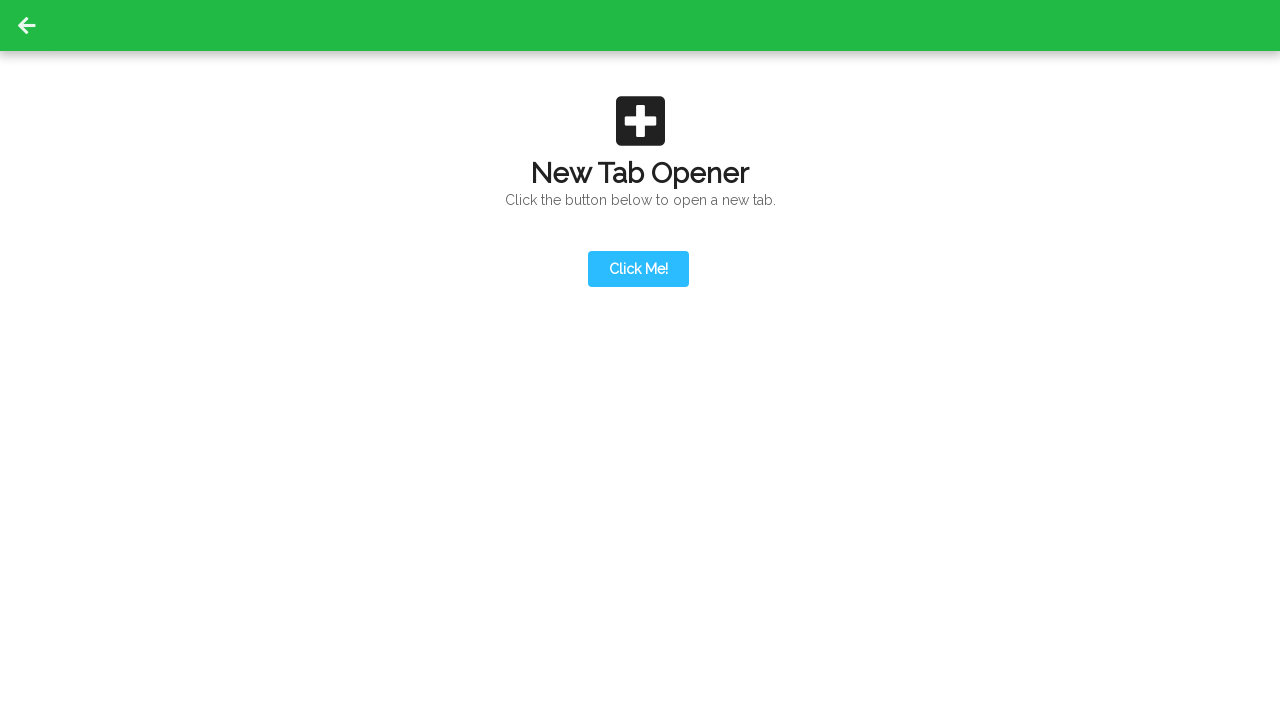

Retrieved all open pages from context
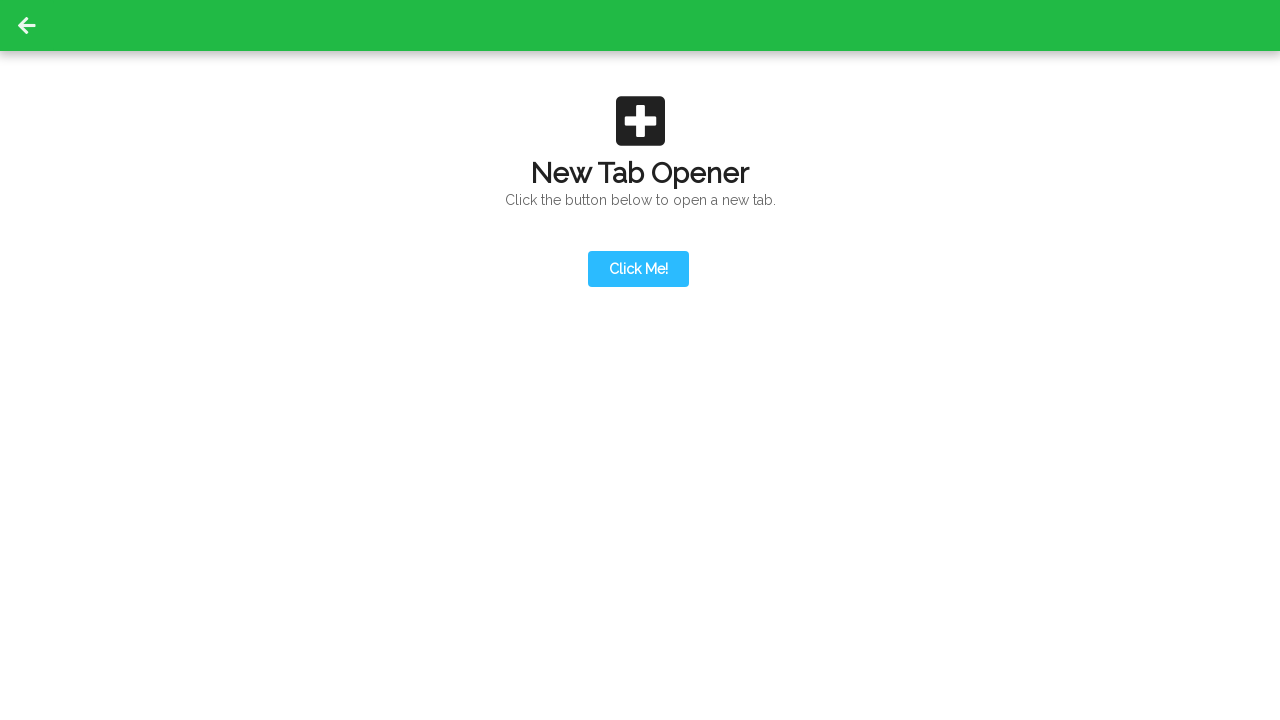

Switched to second tab
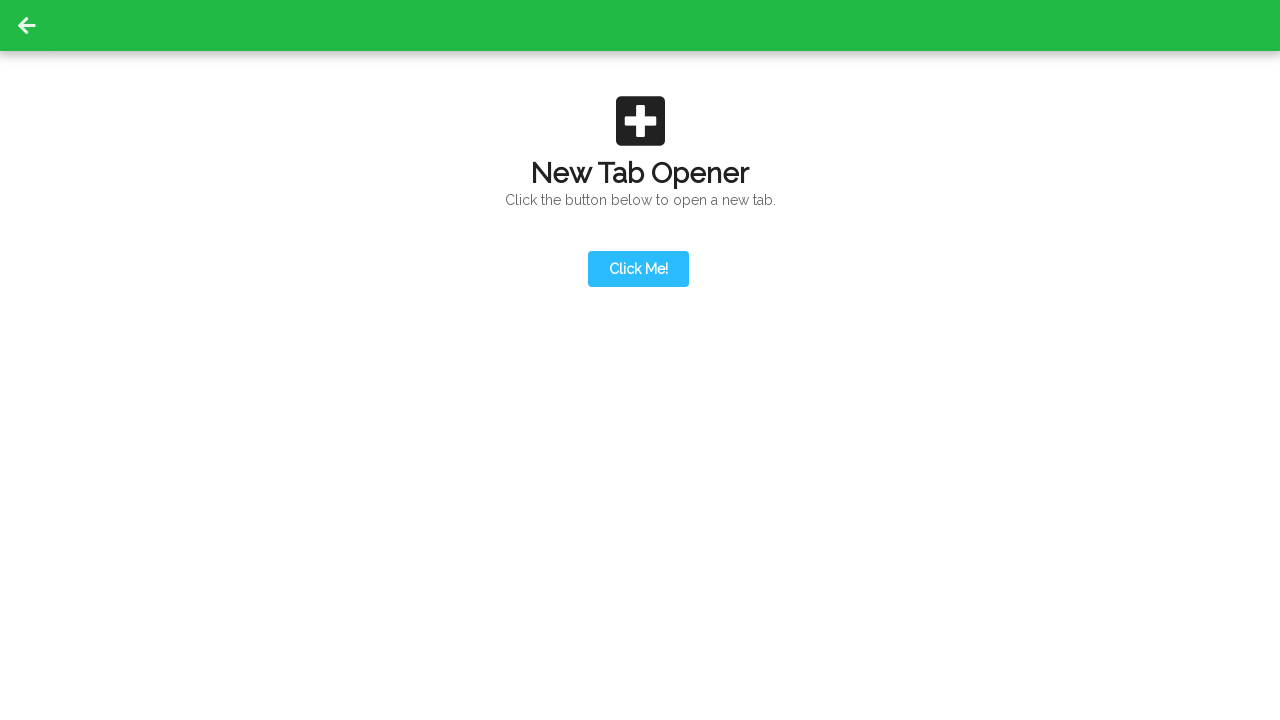

Second tab finished loading
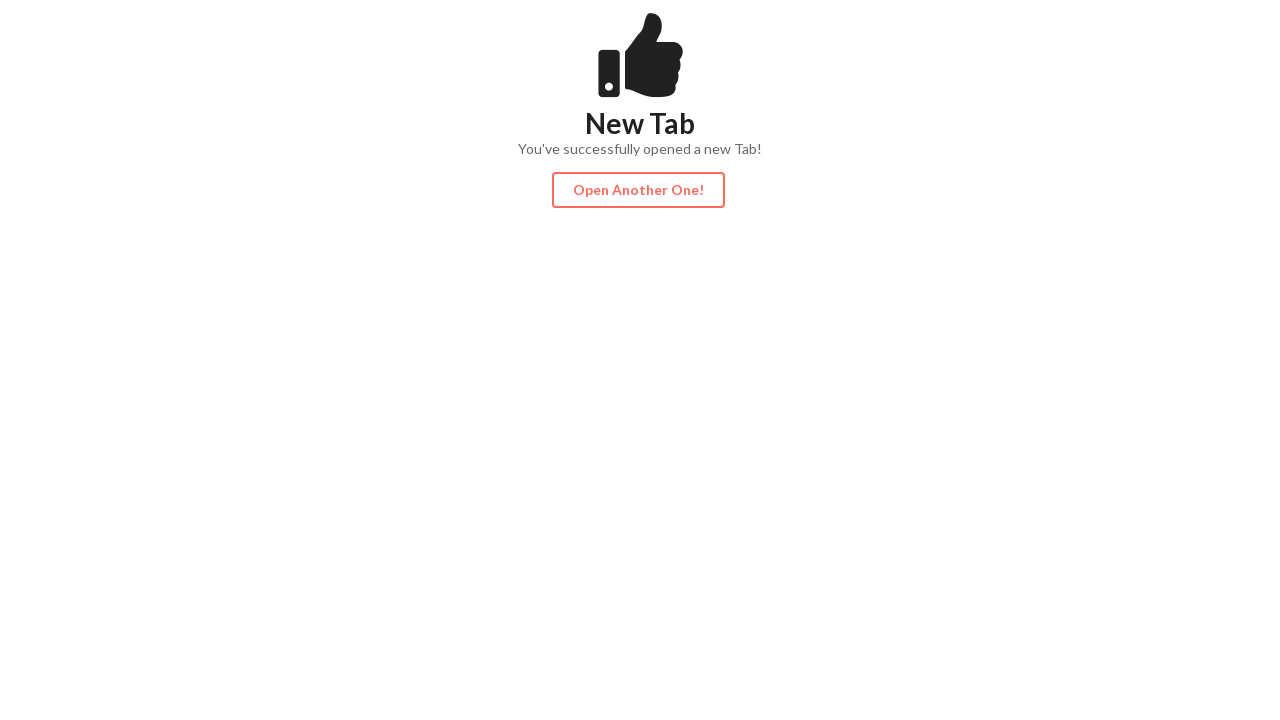

Content div found on second tab
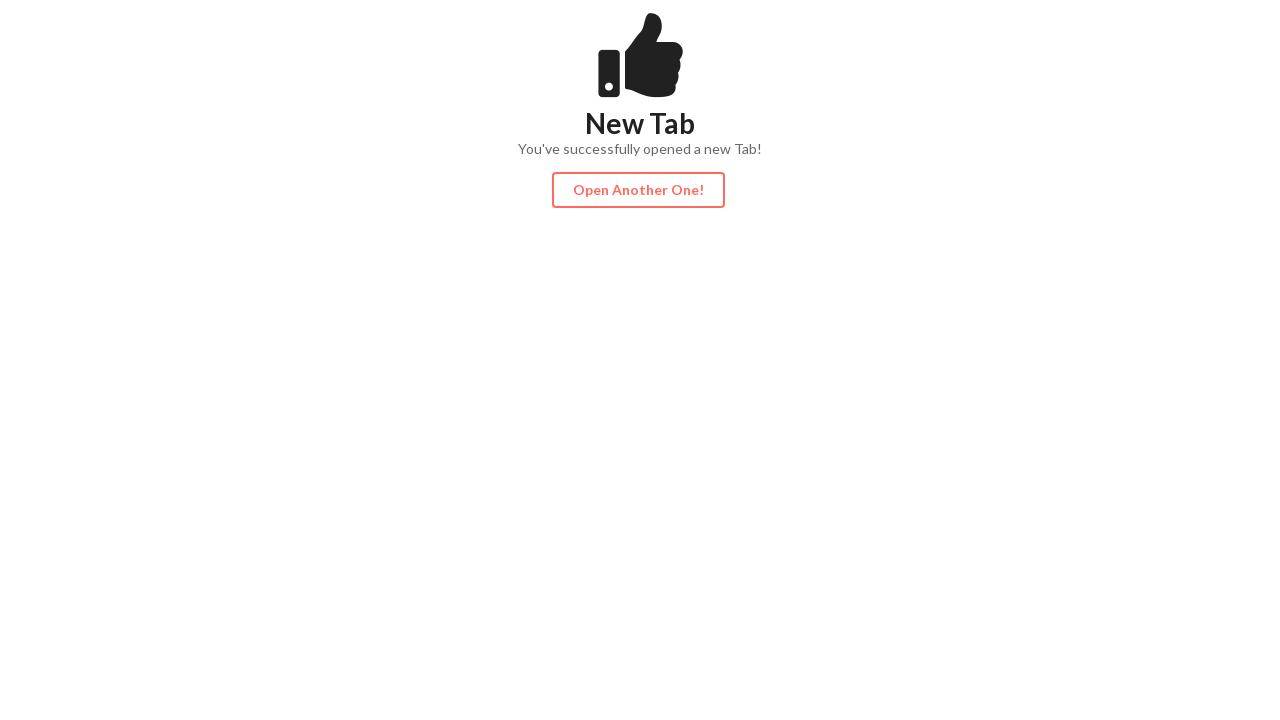

Clicked action button on second tab to open third tab at (638, 190) on #actionButton
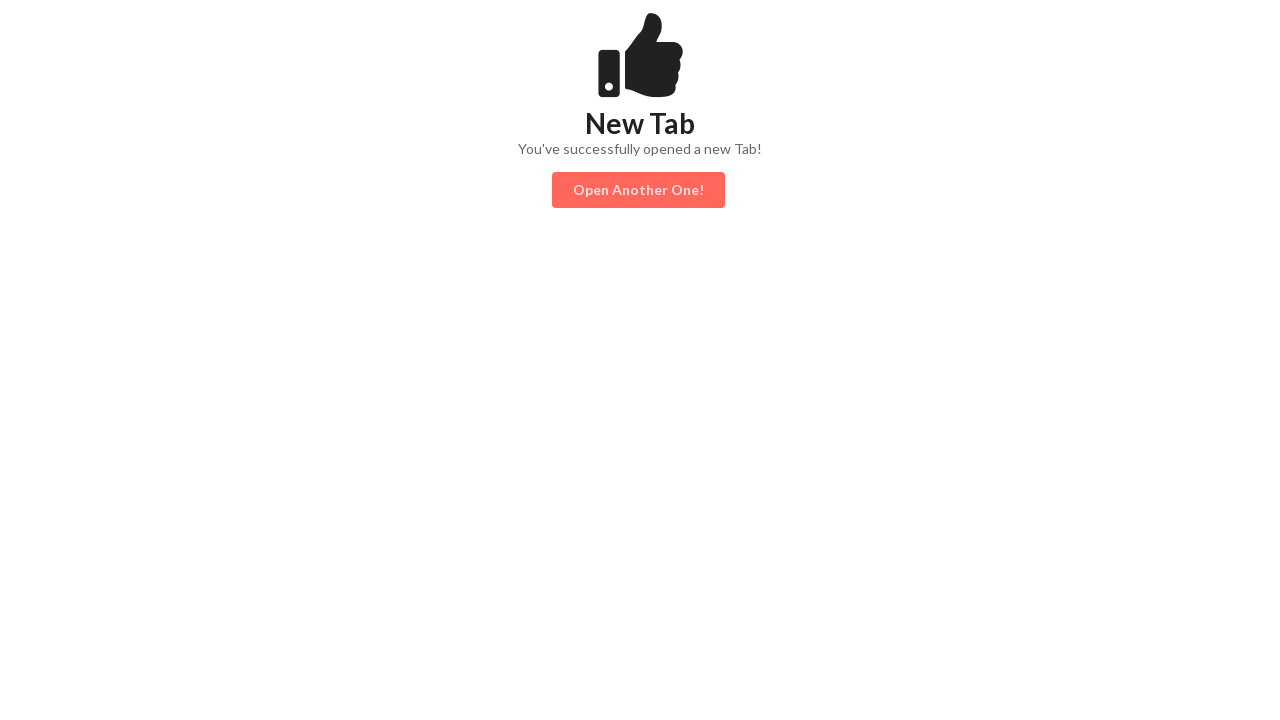

Third tab opened, waiting for page event
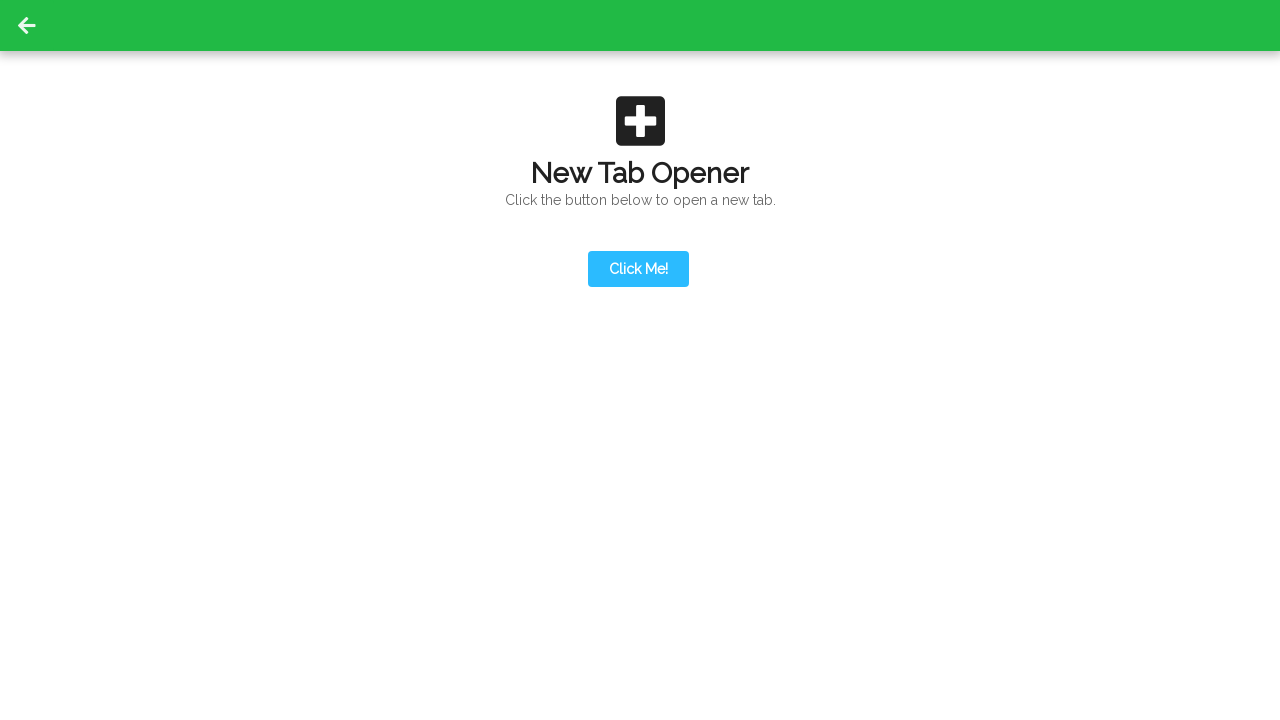

Retrieved updated list of all open pages
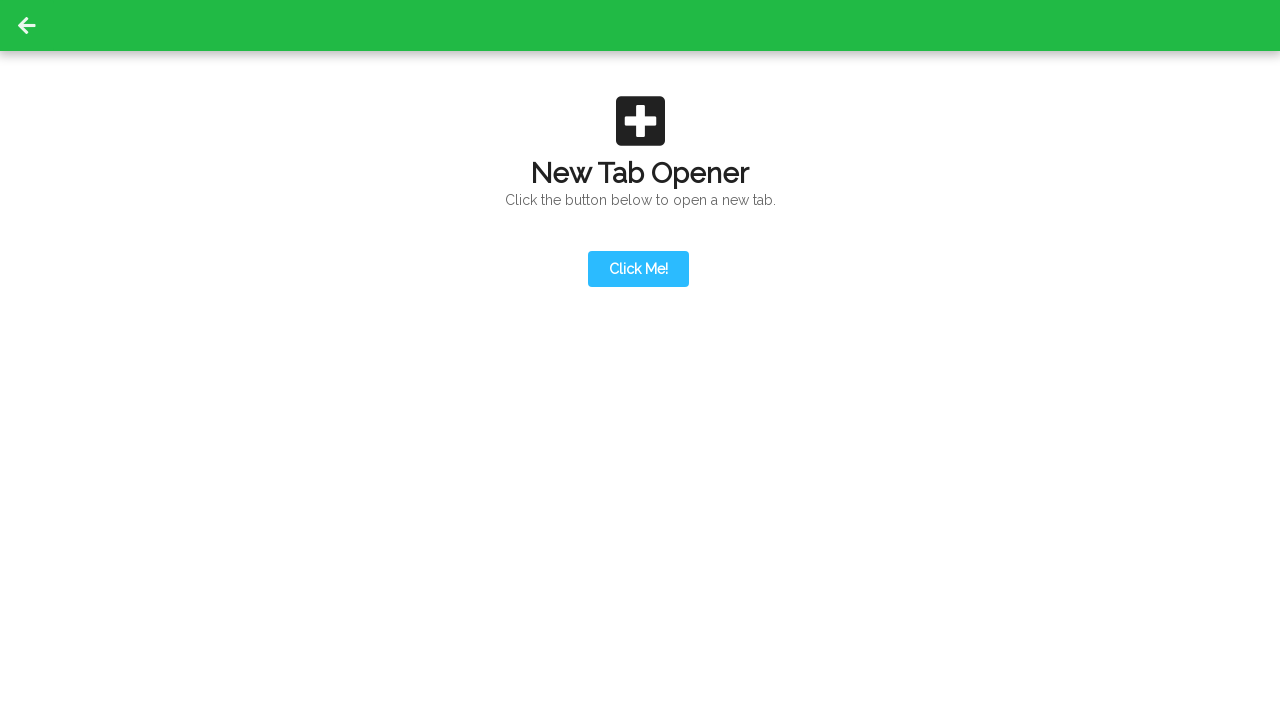

Switched to third tab
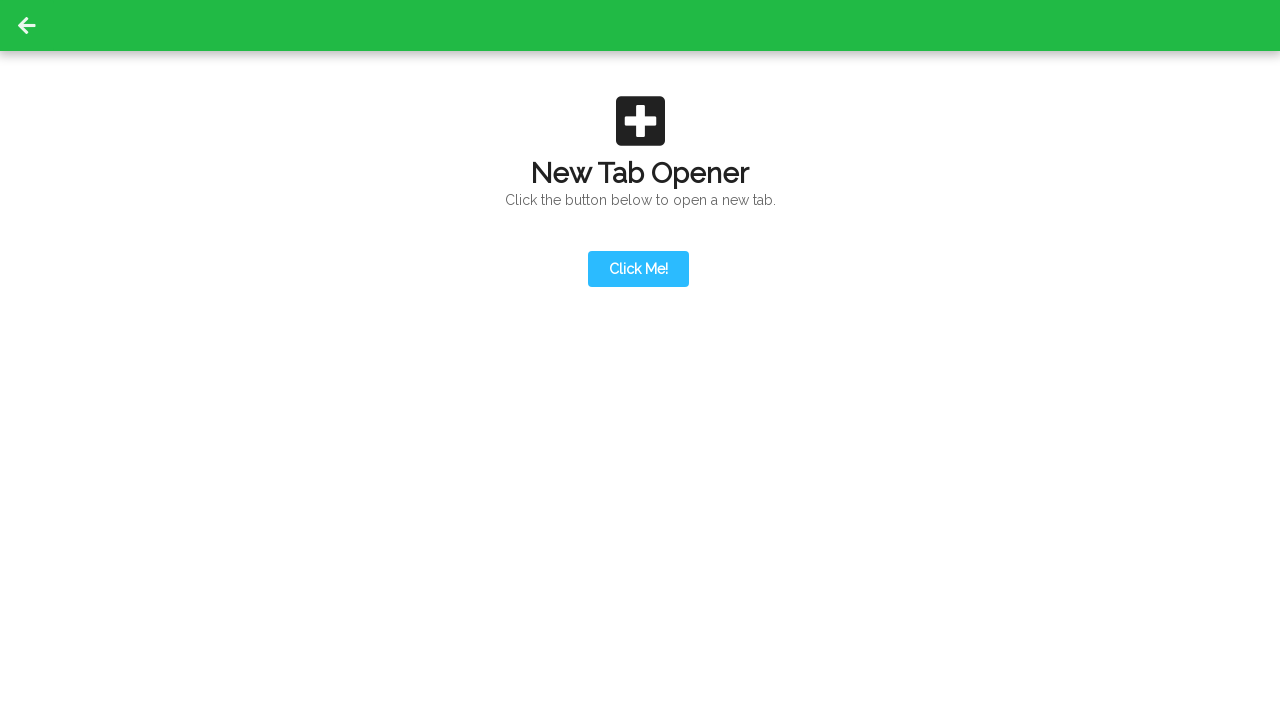

Third tab finished loading
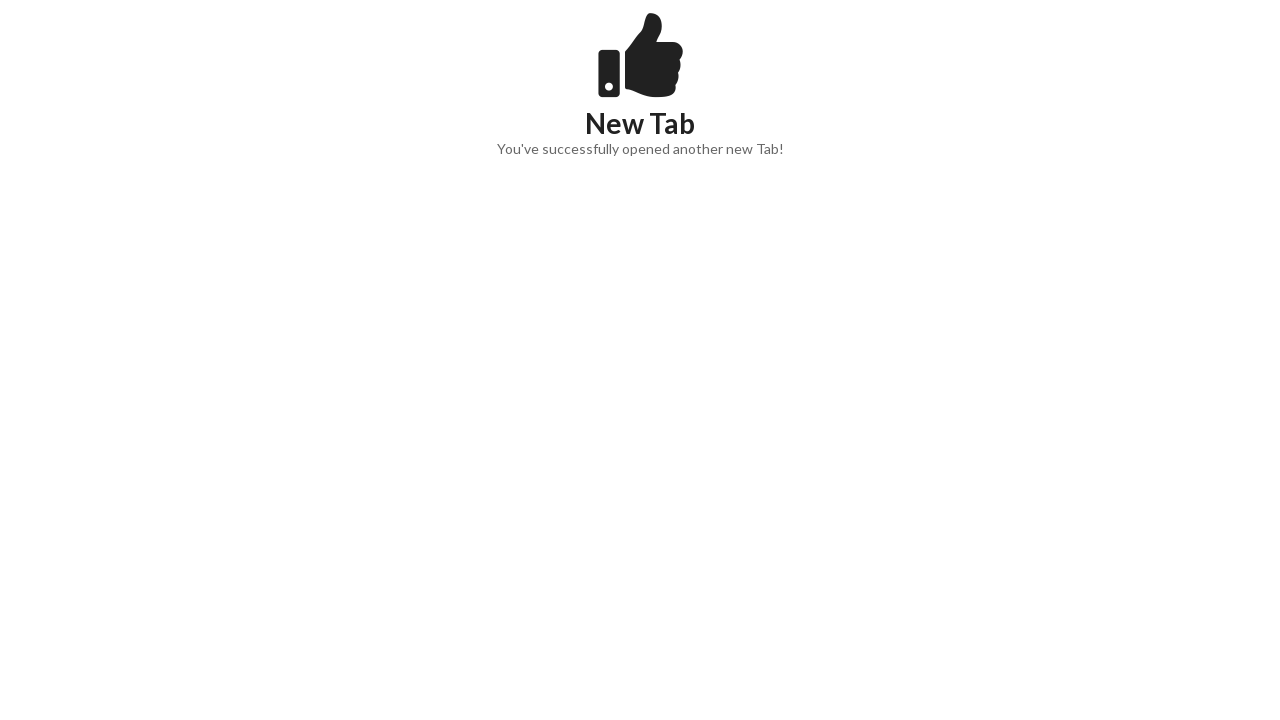

Content div found on third tab
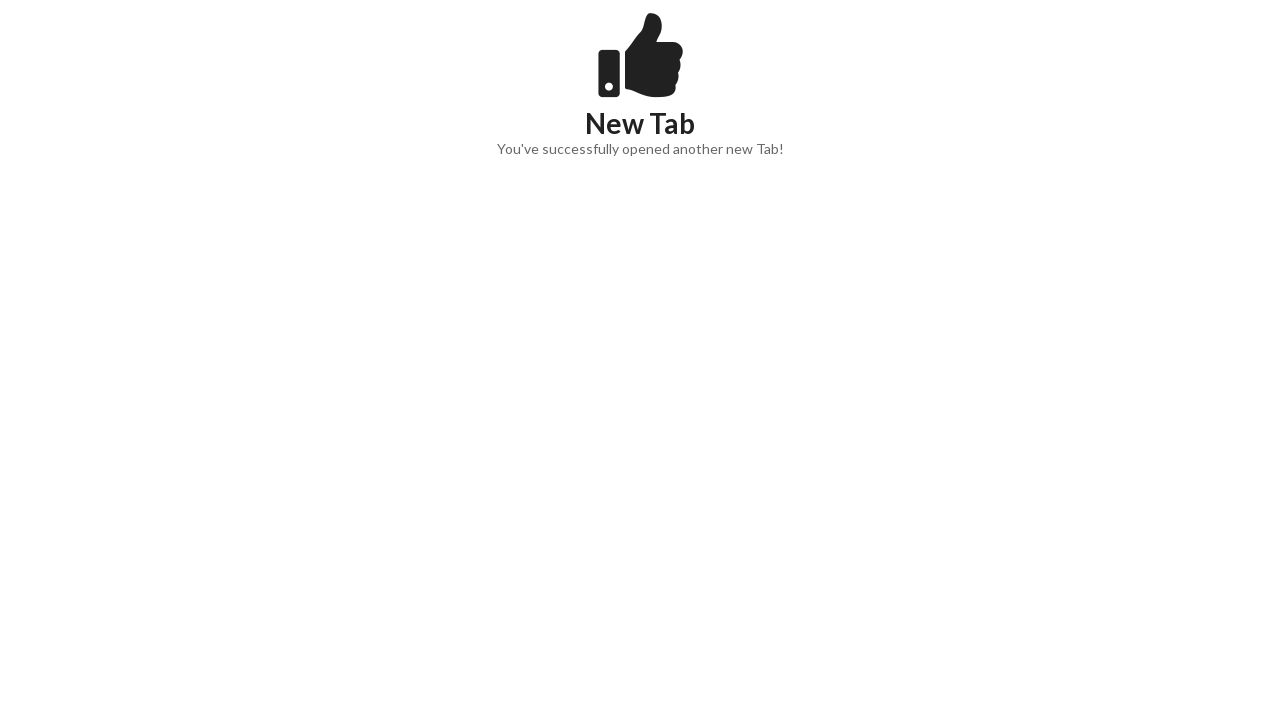

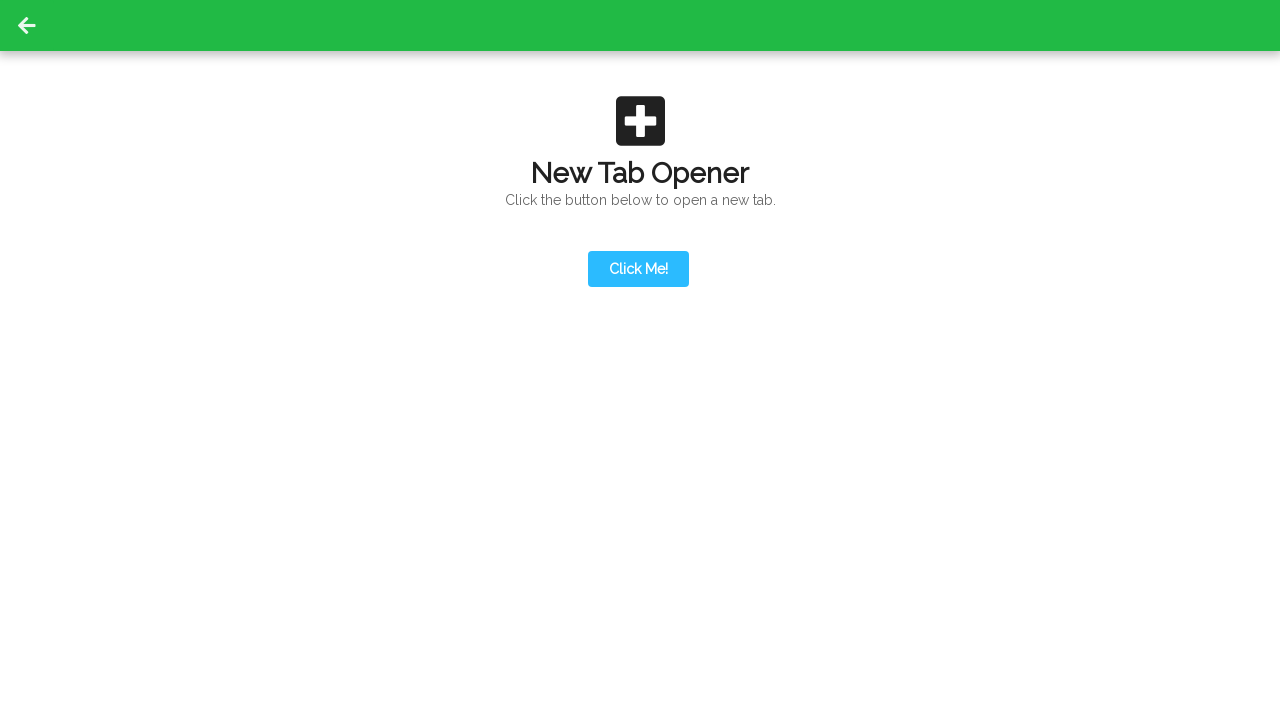